Tests file upload functionality by uploading a file to a test upload form and verifying the upload was successful

Starting URL: https://the-internet.herokuapp.com/upload

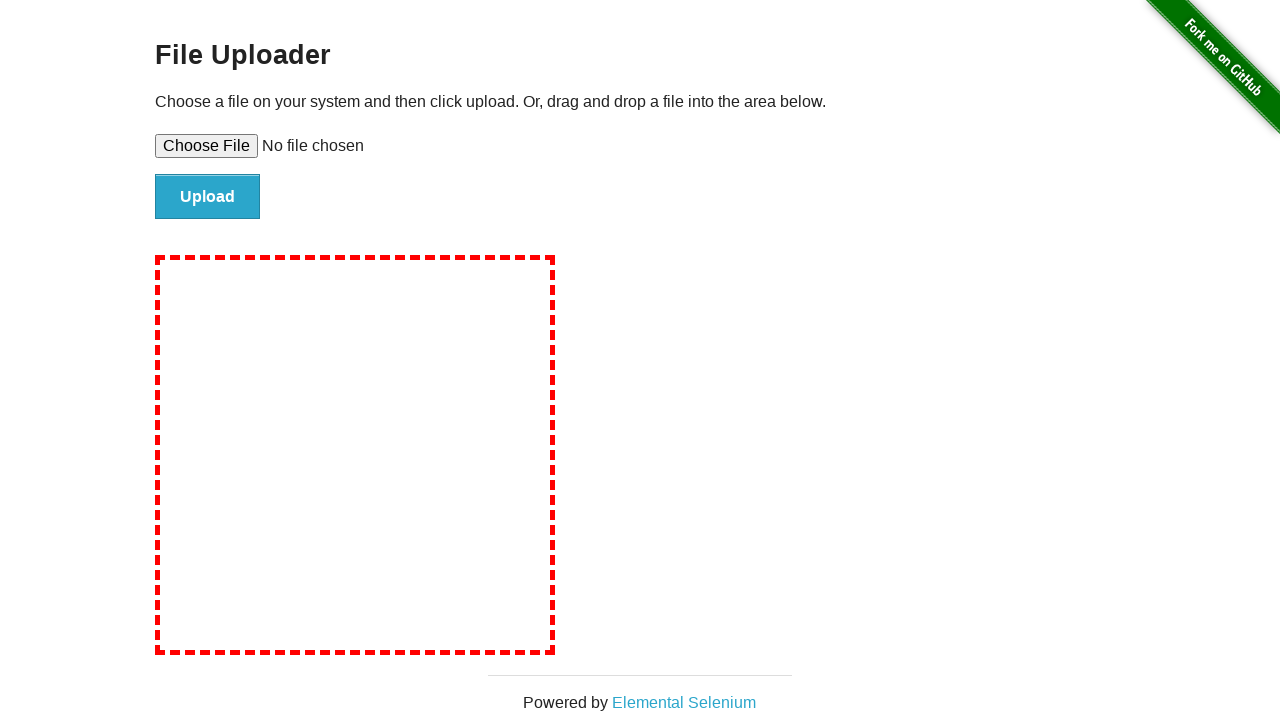

Created temporary test file for upload
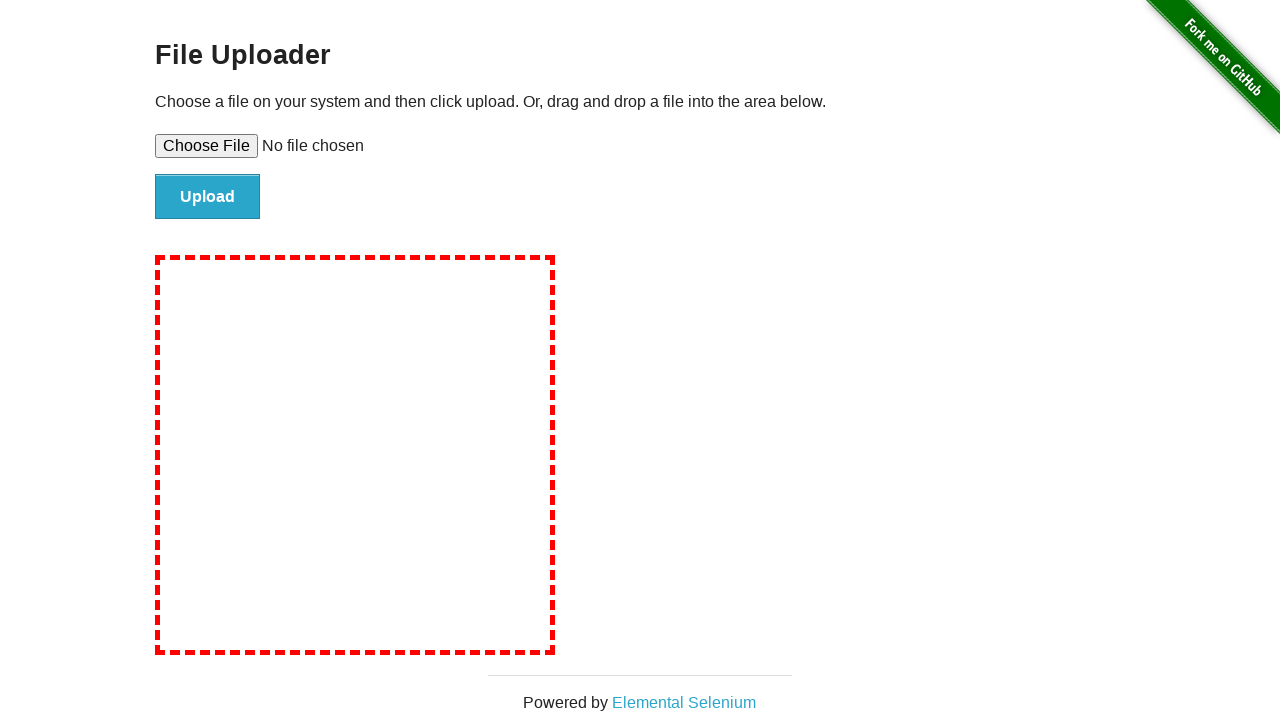

Selected test file in file upload input
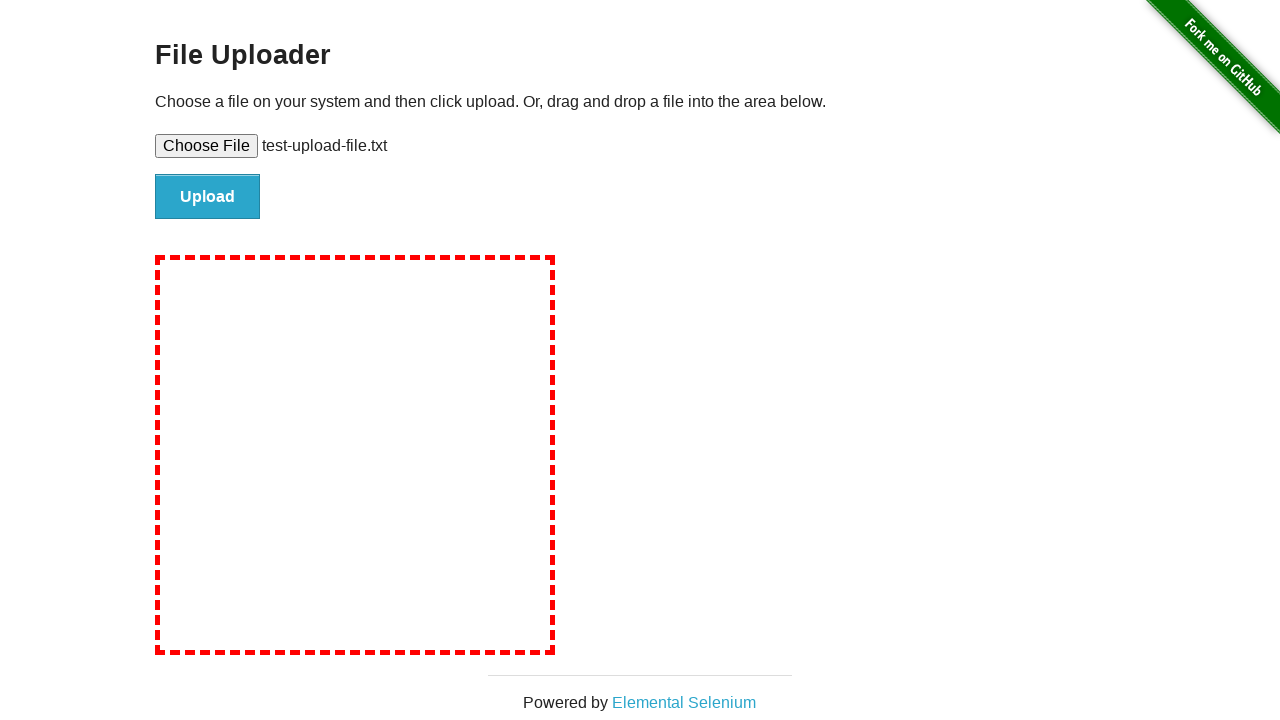

Clicked submit button to upload file at (208, 197) on #file-submit
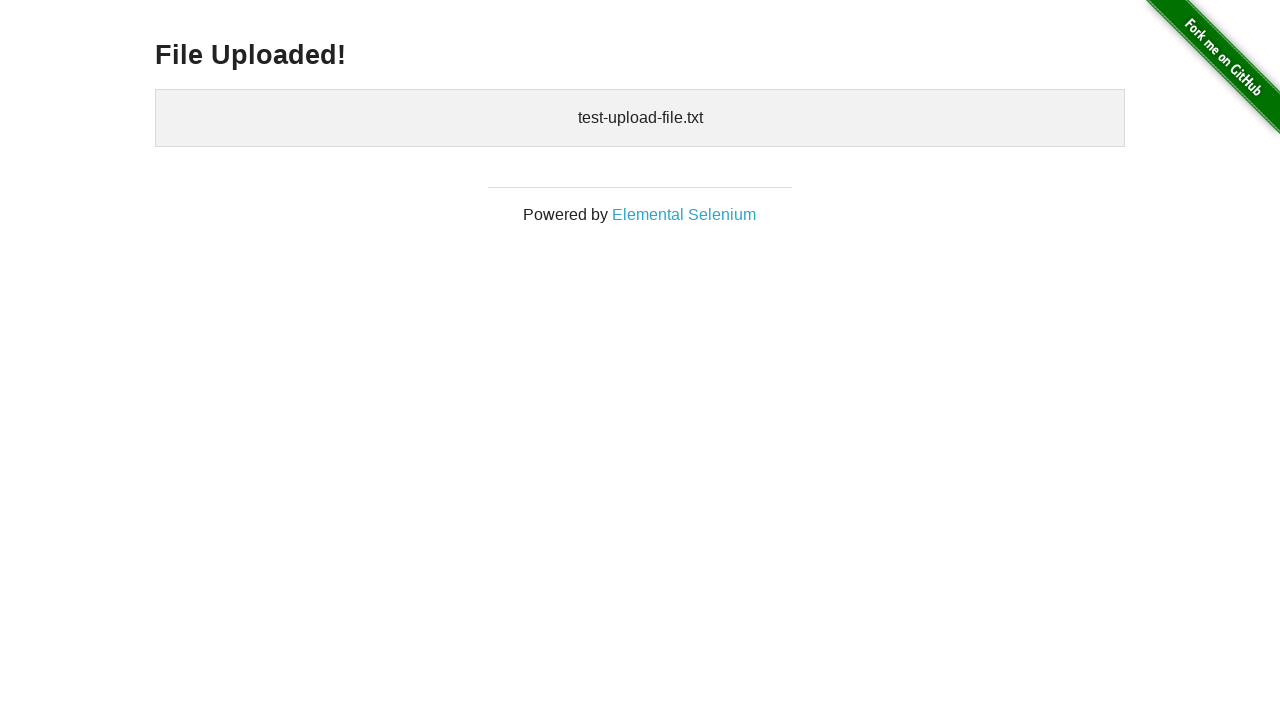

File upload successful - success message appeared
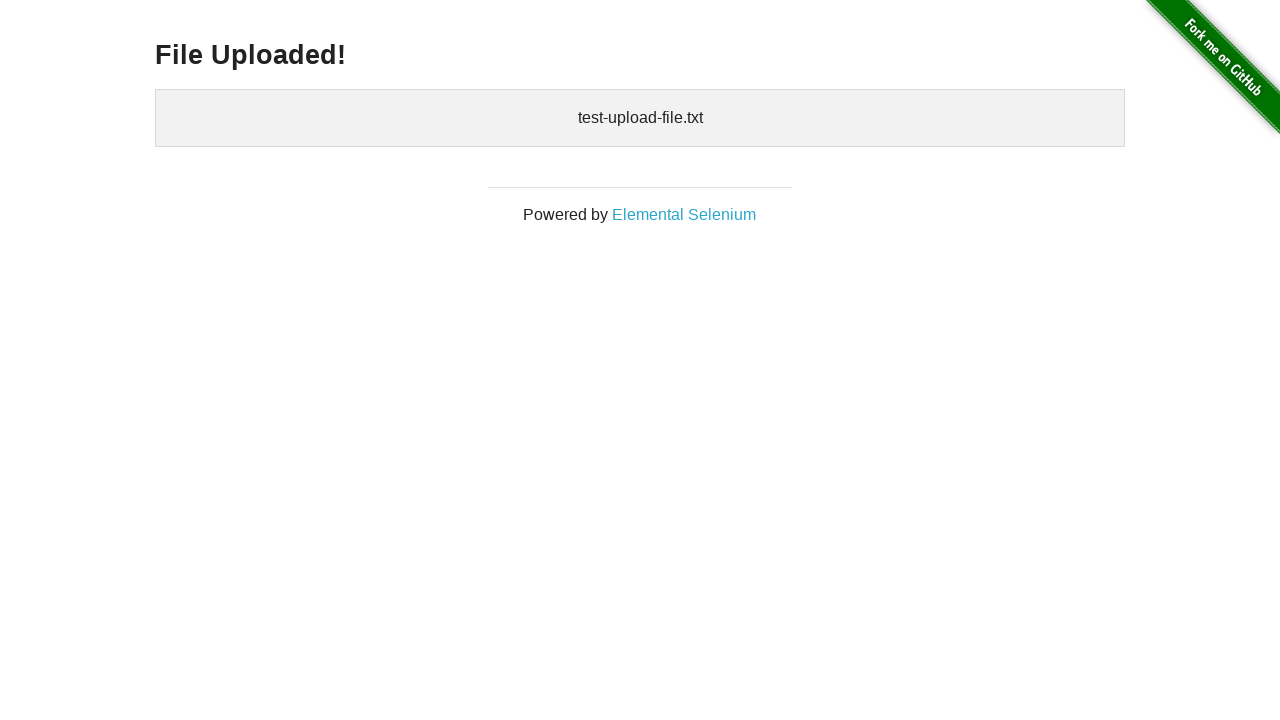

Cleaned up temporary test file
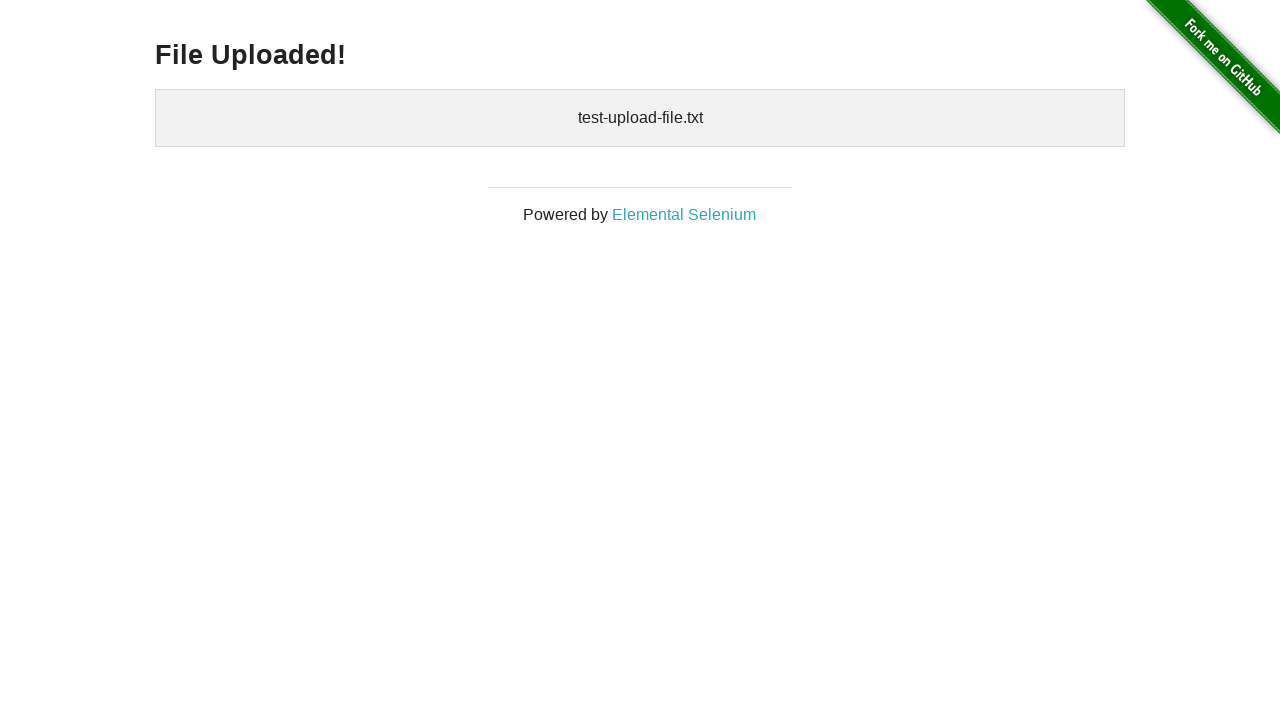

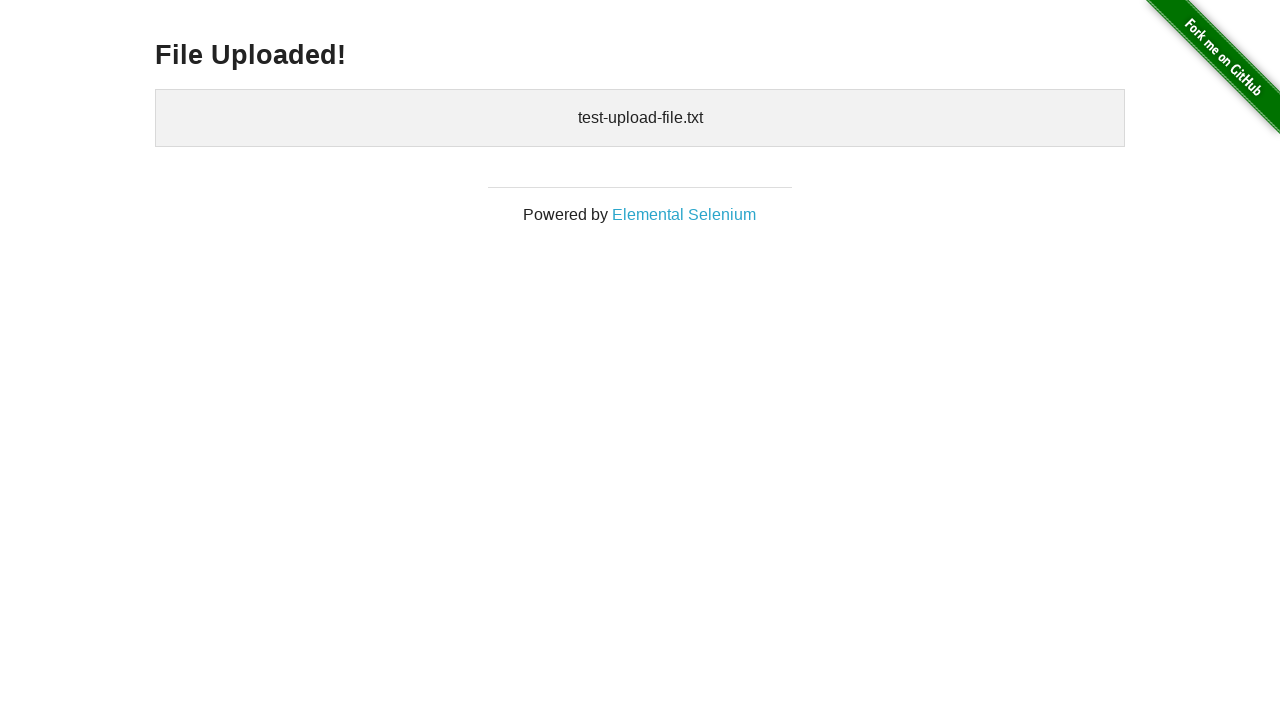